Tests JavaScript alert by clicking button and handling the alert dialog

Starting URL: https://www.qa-practice.com/elements/alert/alert

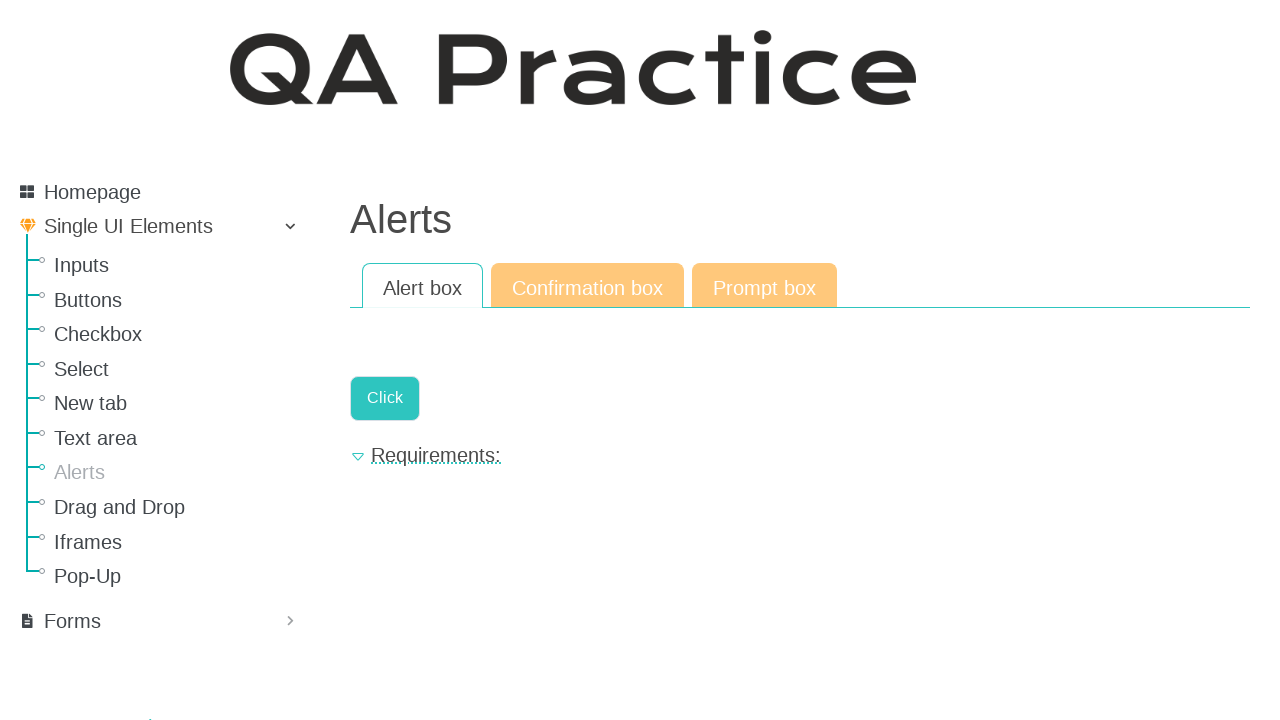

Set up dialog handler to accept alerts
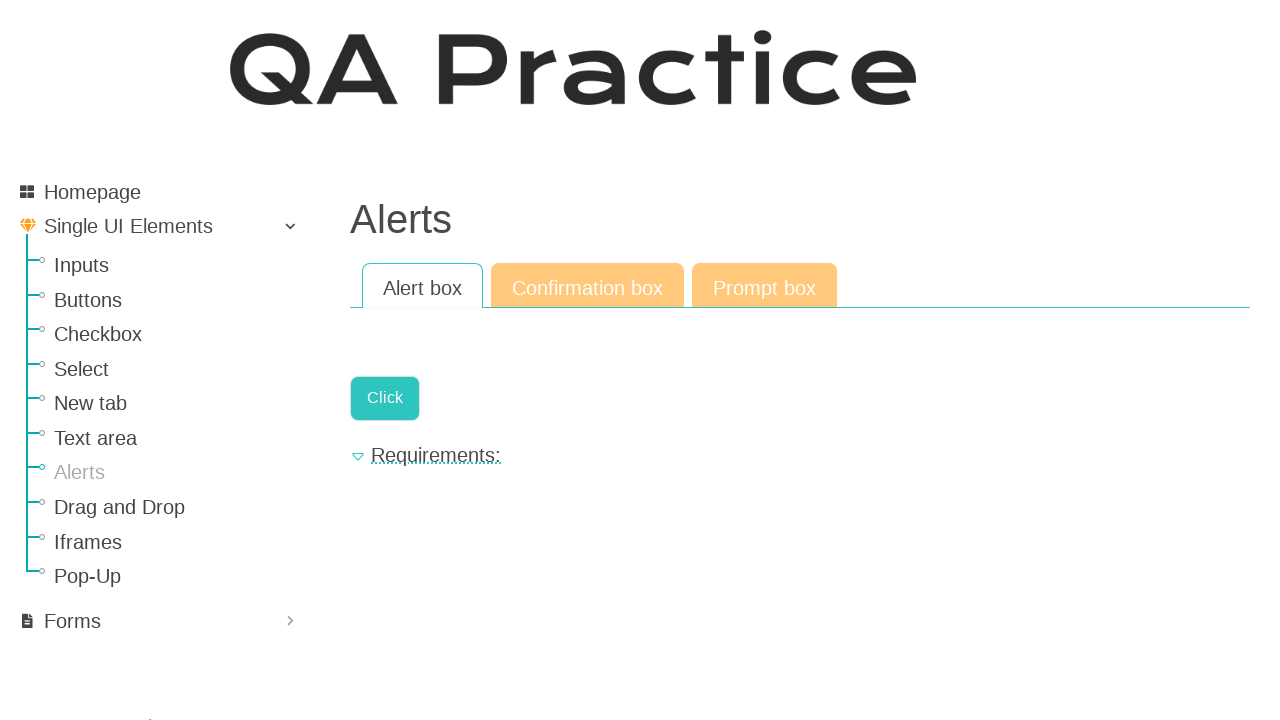

Clicked button to trigger JavaScript alert at (385, 398) on .a-button
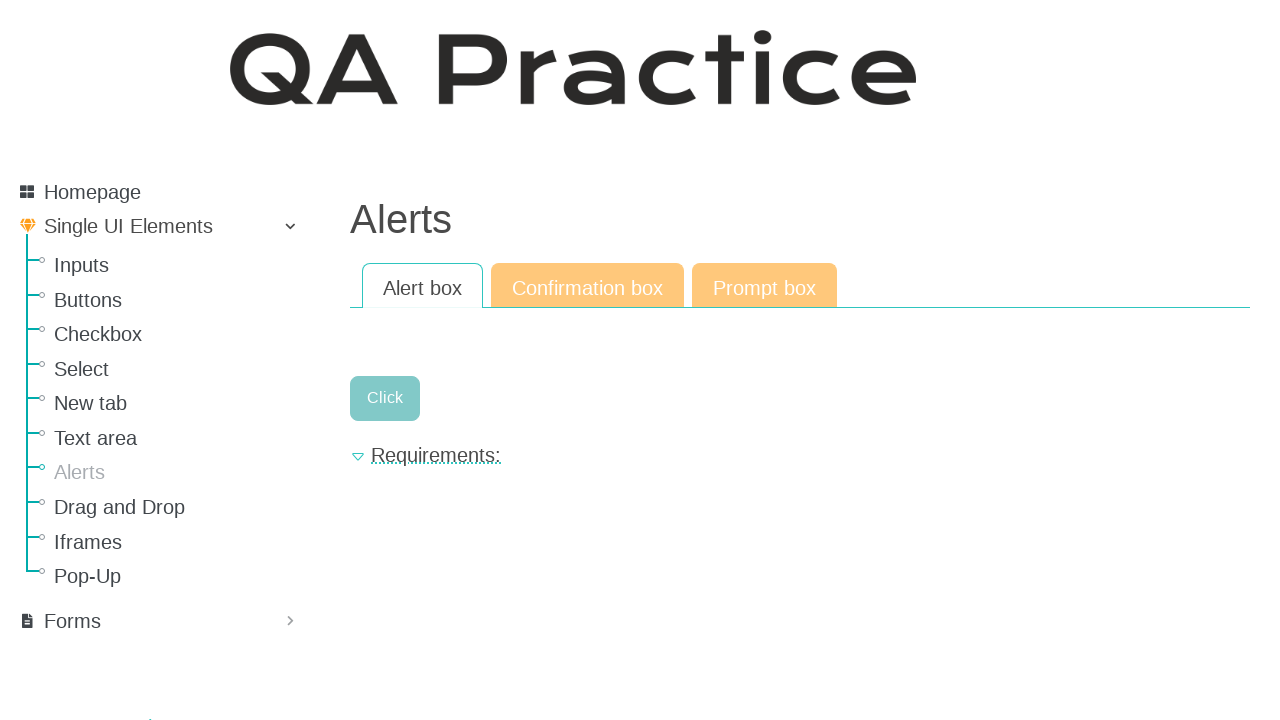

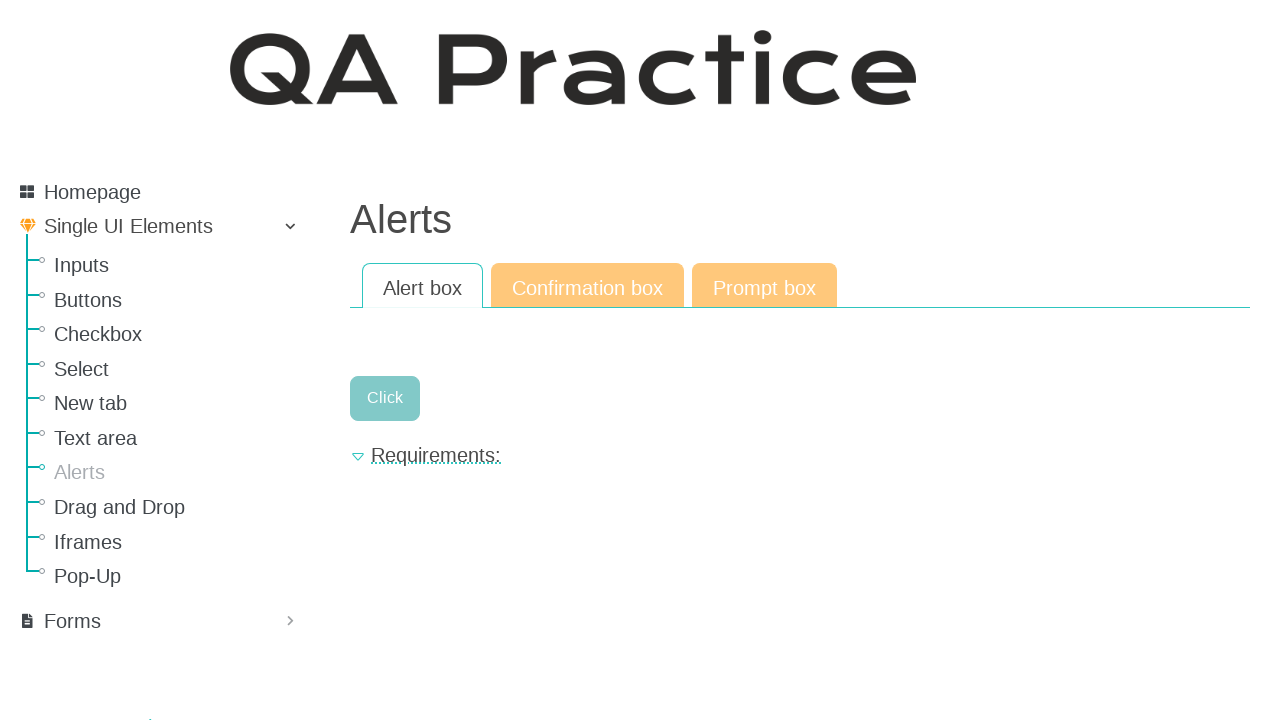